Tests JavaScript alert handling by clicking a button that triggers an alert and accepting it

Starting URL: https://the-internet.herokuapp.com/javascript_alerts

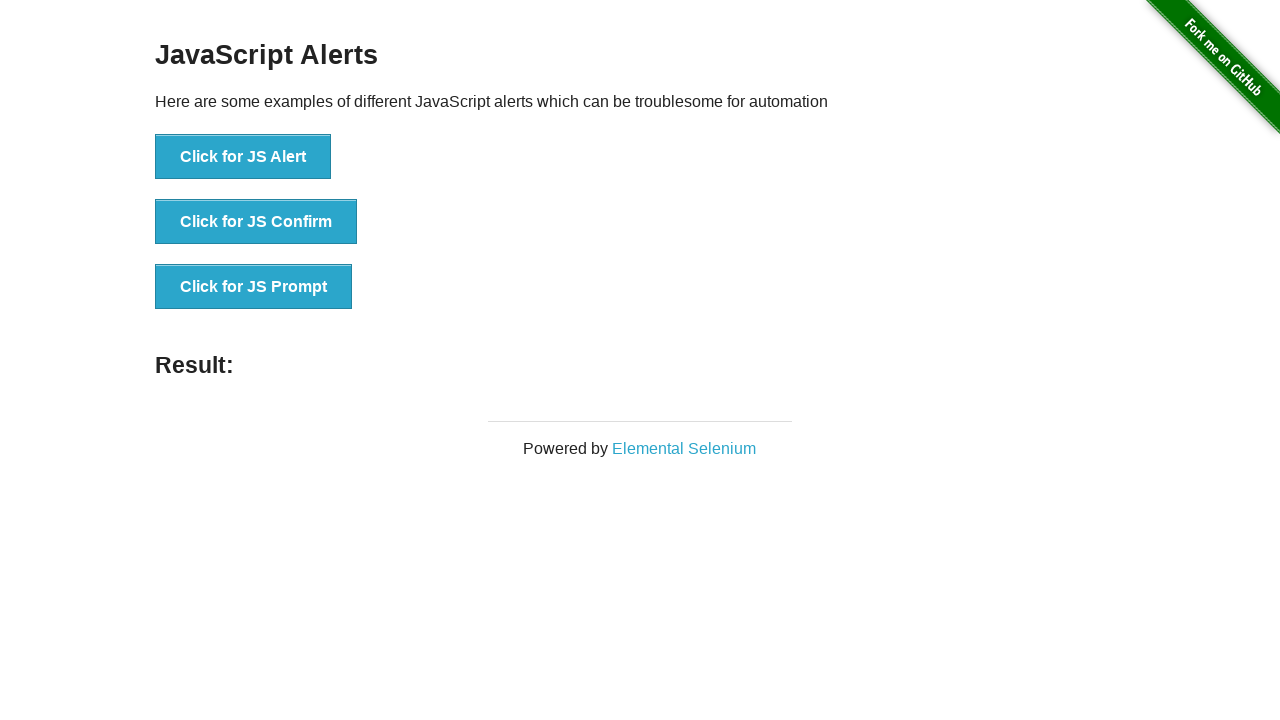

Clicked 'Click for JS Alert' button to trigger JavaScript alert at (243, 157) on xpath=//button[normalize-space()='Click for JS Alert']
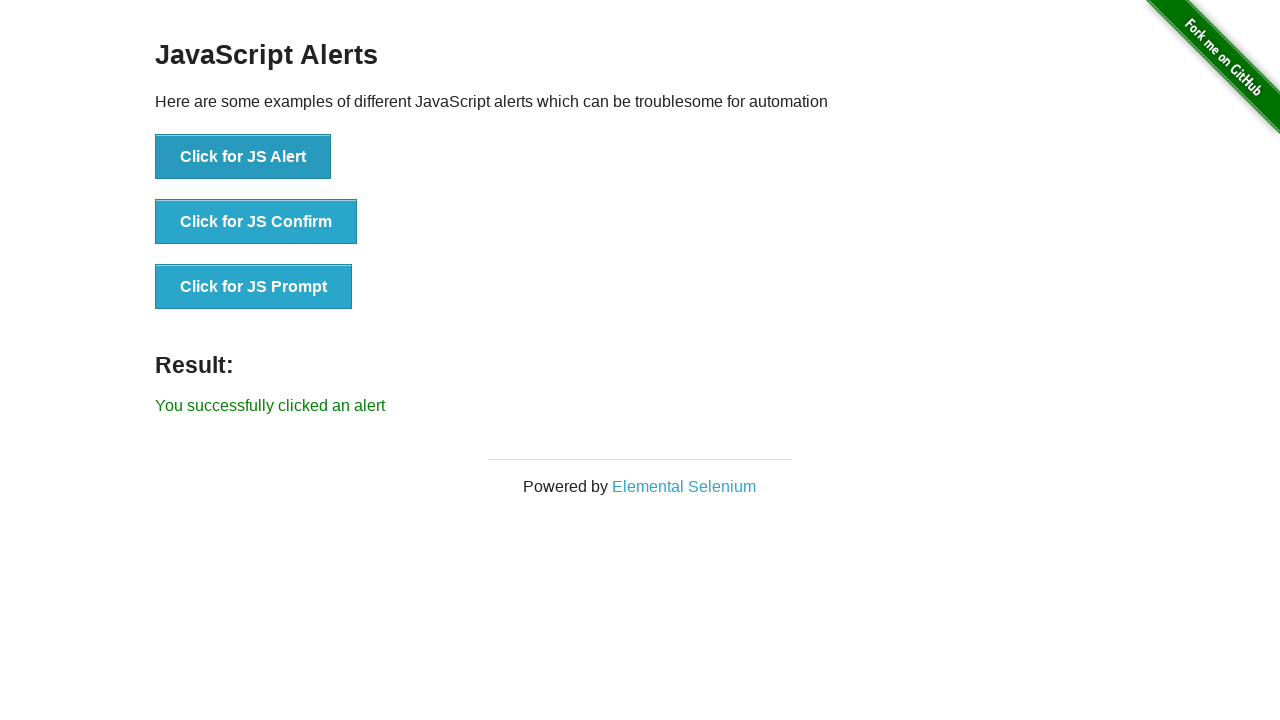

Set up dialog event listener to automatically accept alerts
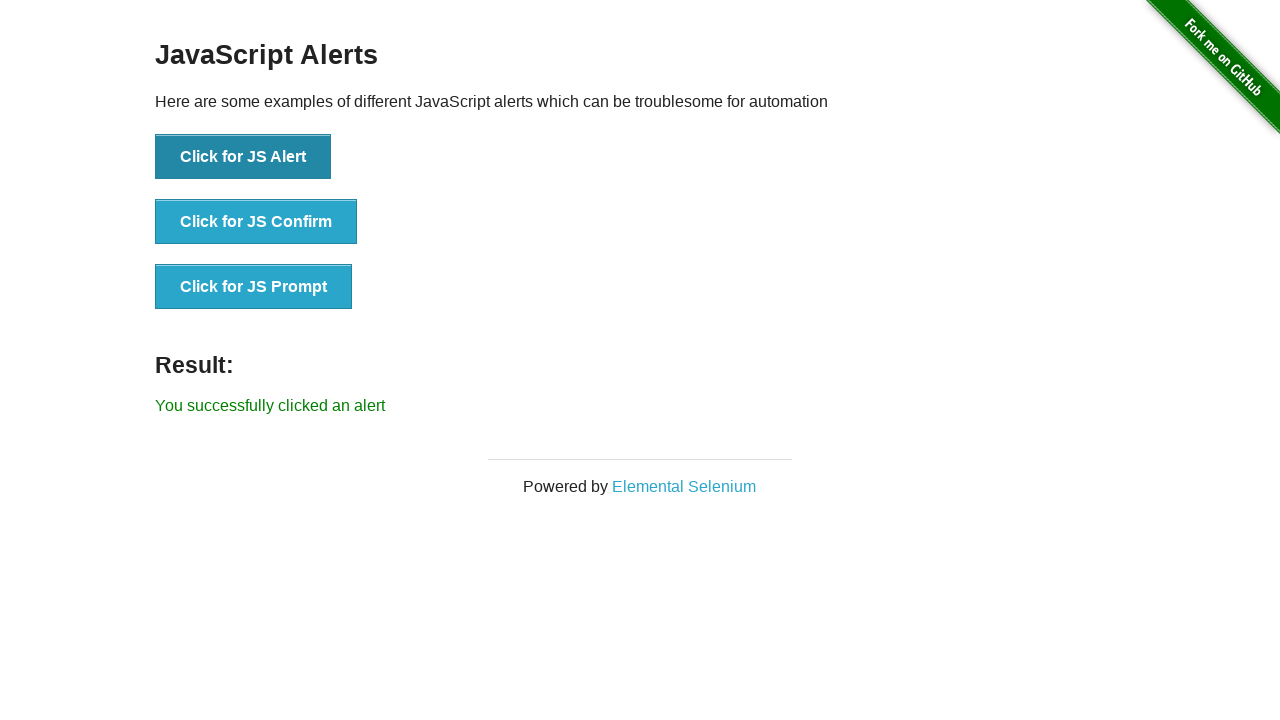

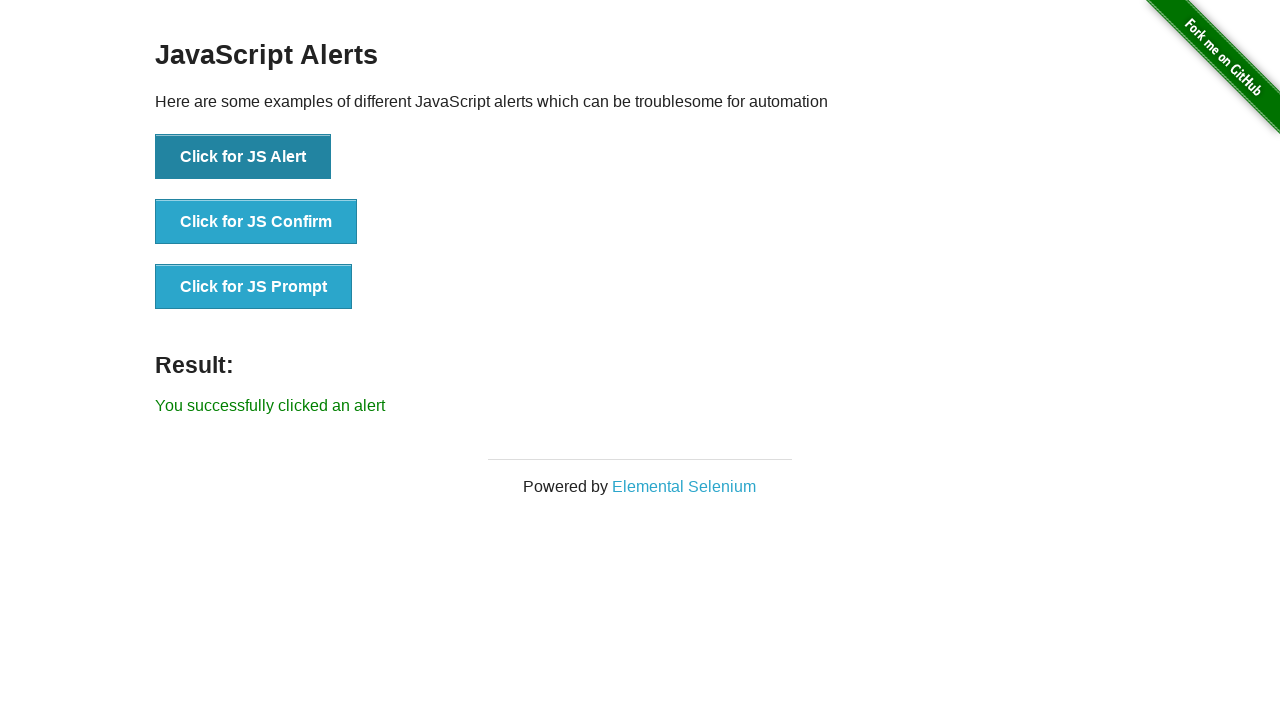